Tests checkbox interaction by checking its initial state, clicking it, and verifying the state change

Starting URL: https://training-support.net/webelements/dynamic-controls

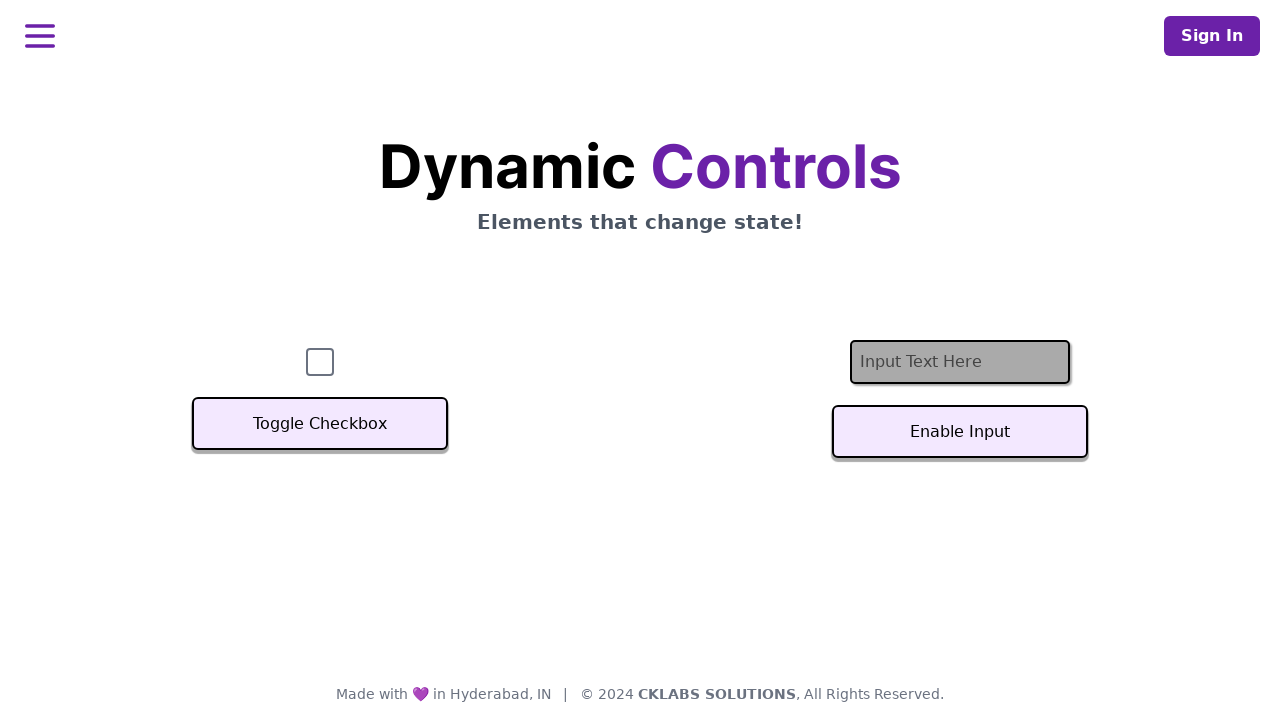

Located checkbox element using xpath
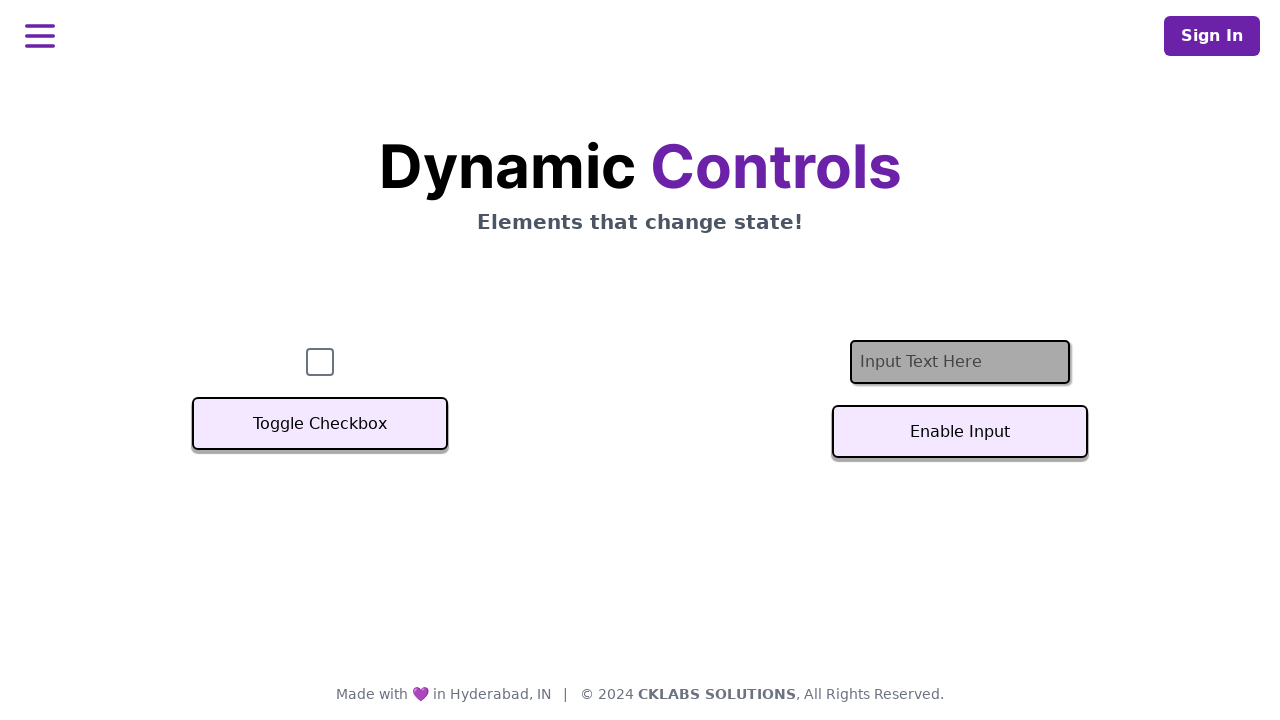

Retrieved initial checkbox state: False
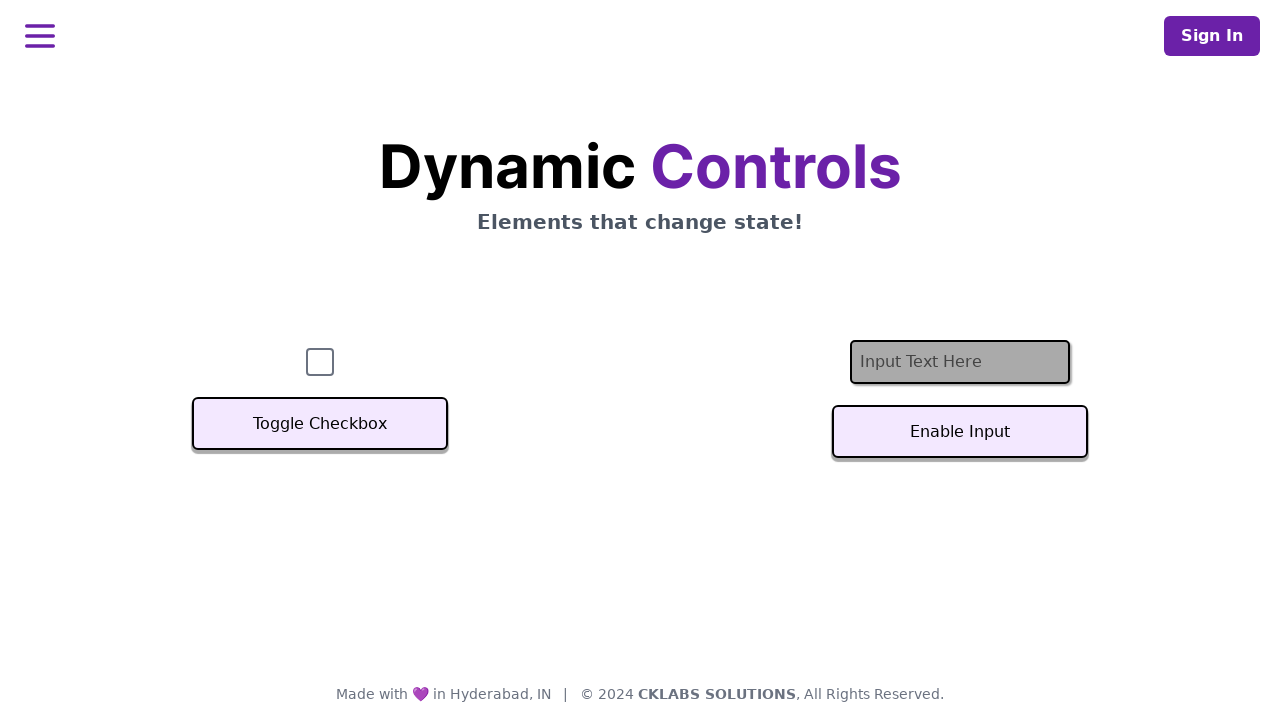

Clicked checkbox to toggle its state at (320, 362) on xpath=//input[@name='checkbox']
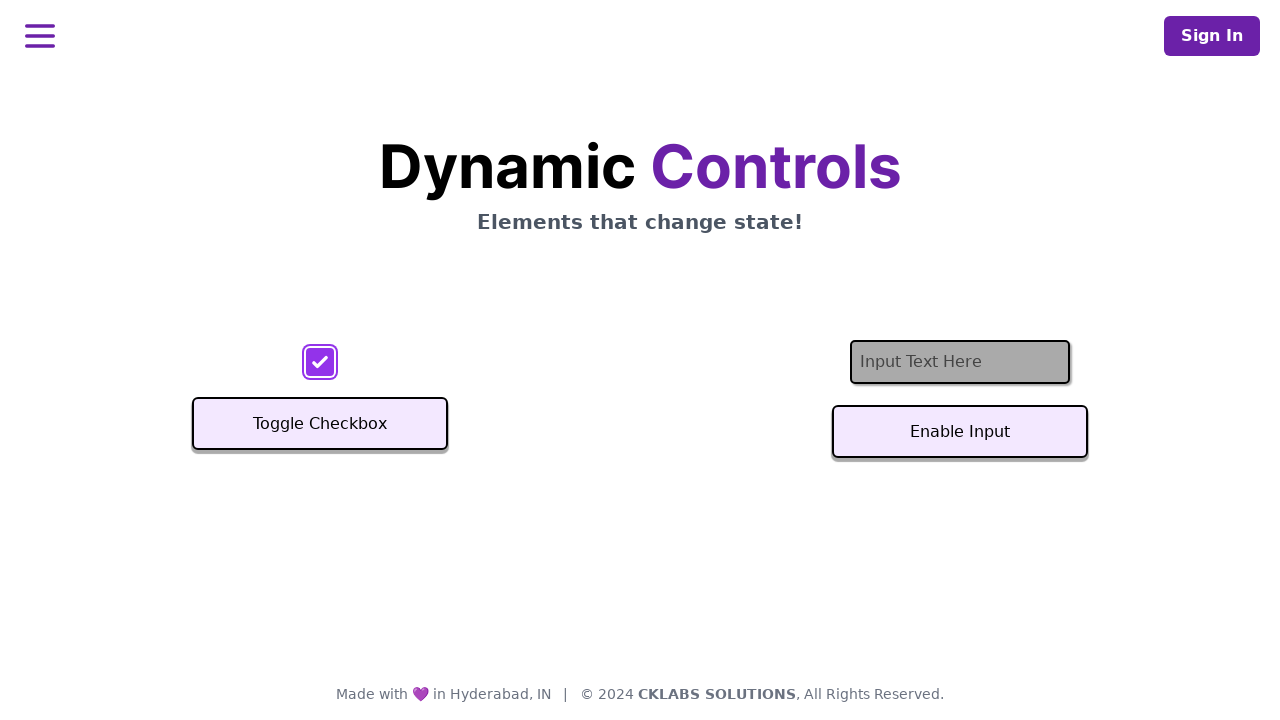

Retrieved final checkbox state after click: True
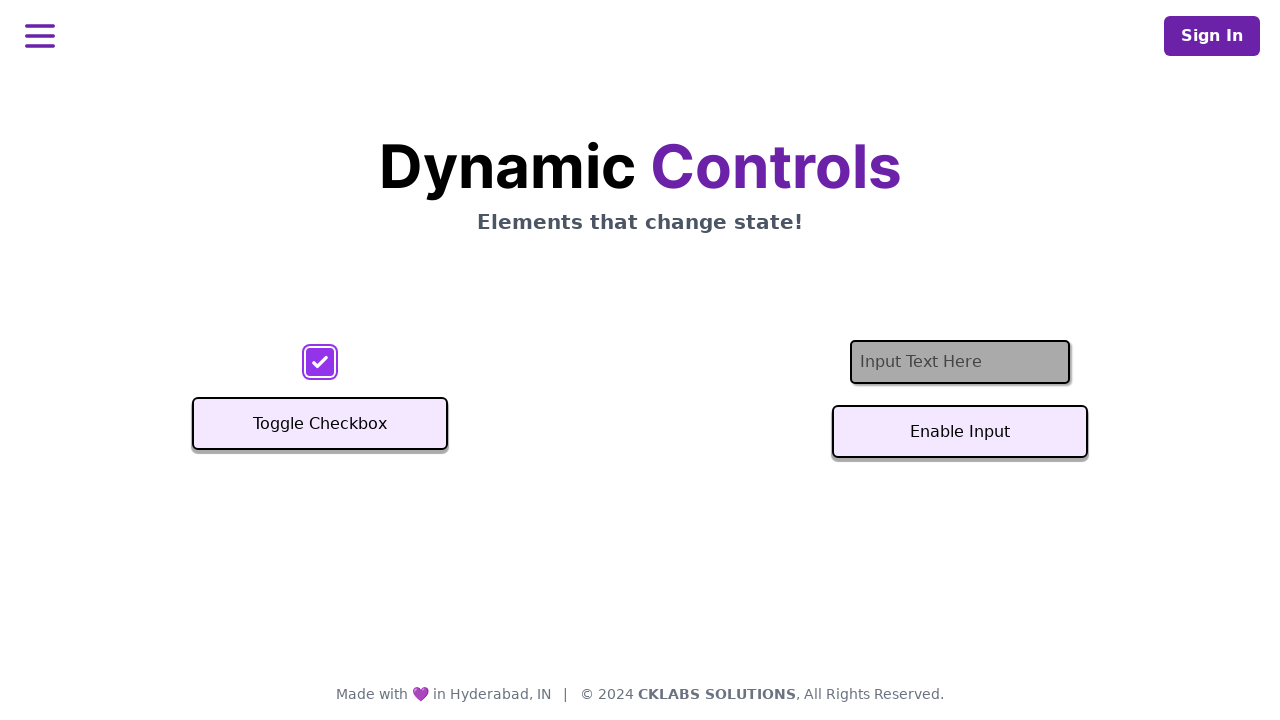

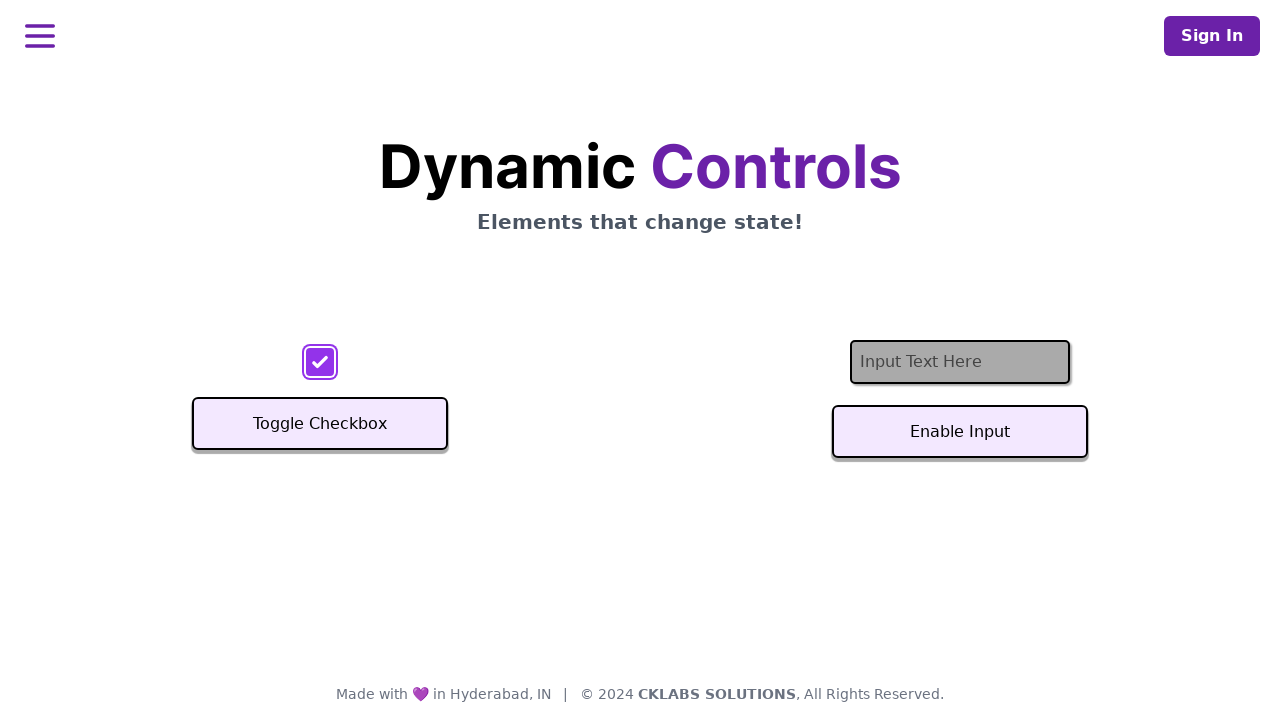